Navigates to GEHU B.Tech website, locates the first notice in the 'Latest Notices' section, clicks on it, and verifies the notice page loads

Starting URL: http://btechcsegehu.in/

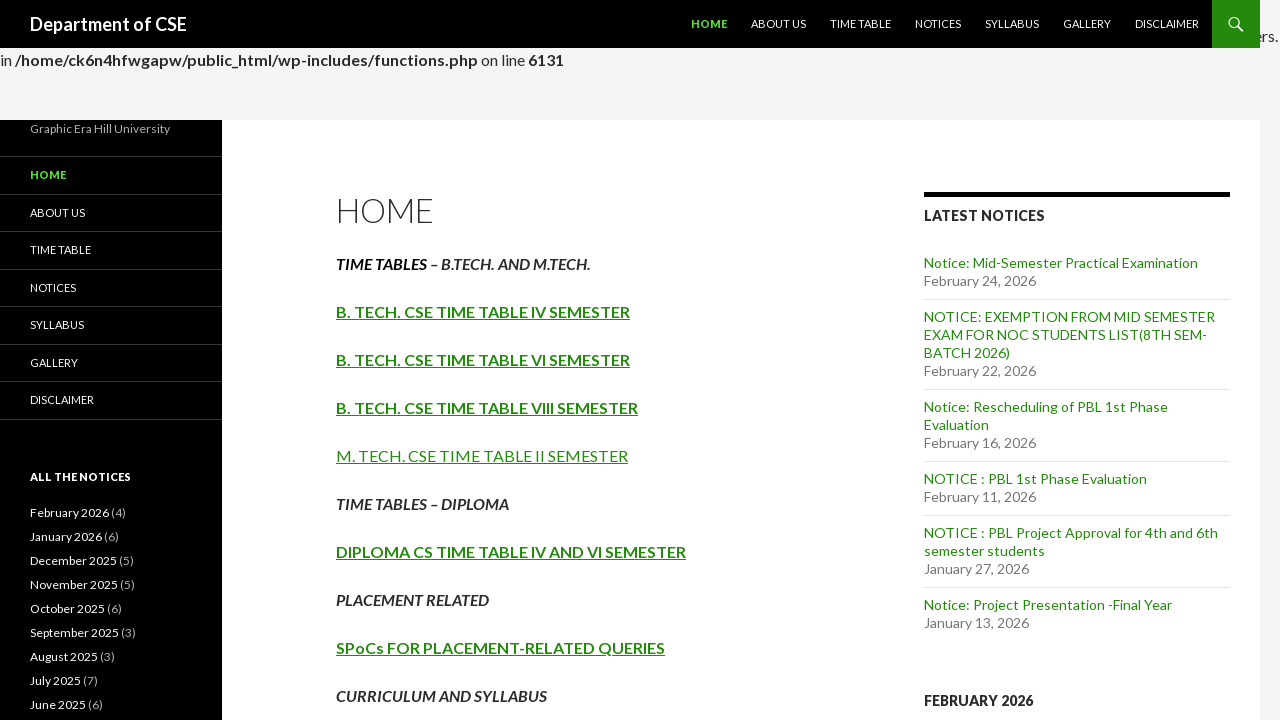

Latest Notices section loaded
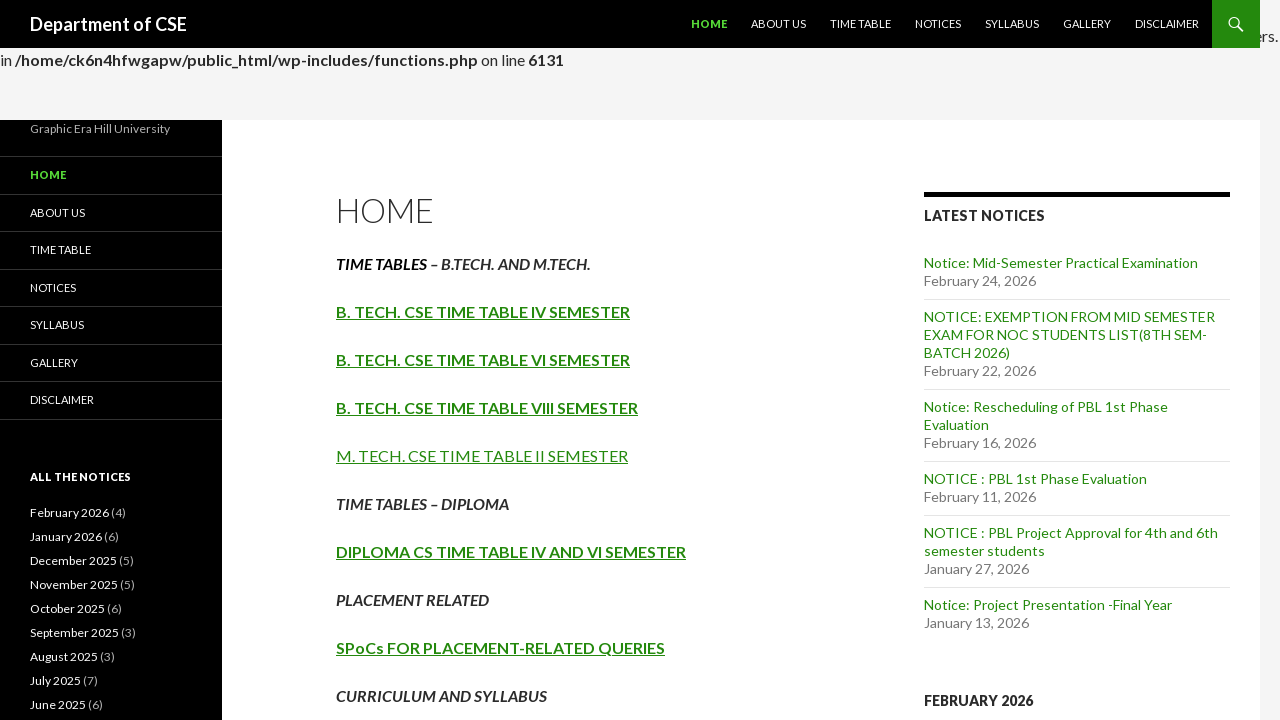

First notice link found in Latest Notices section
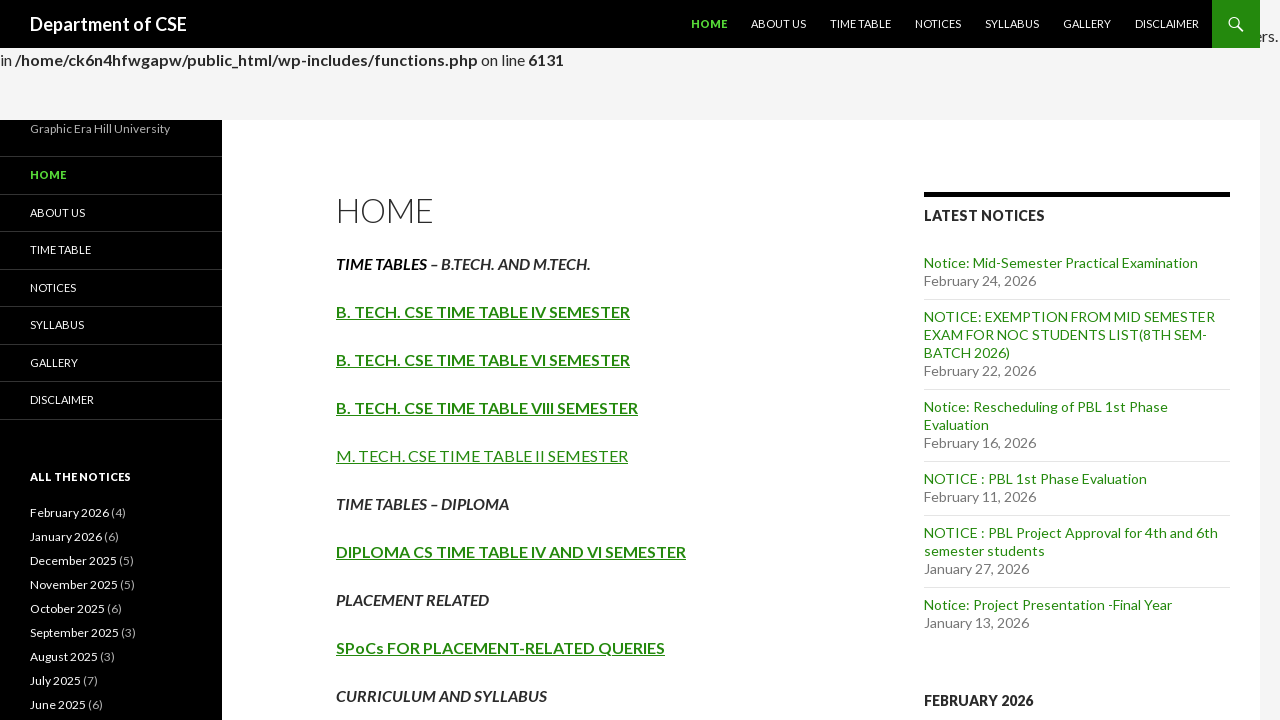

Clicked on the first notice link
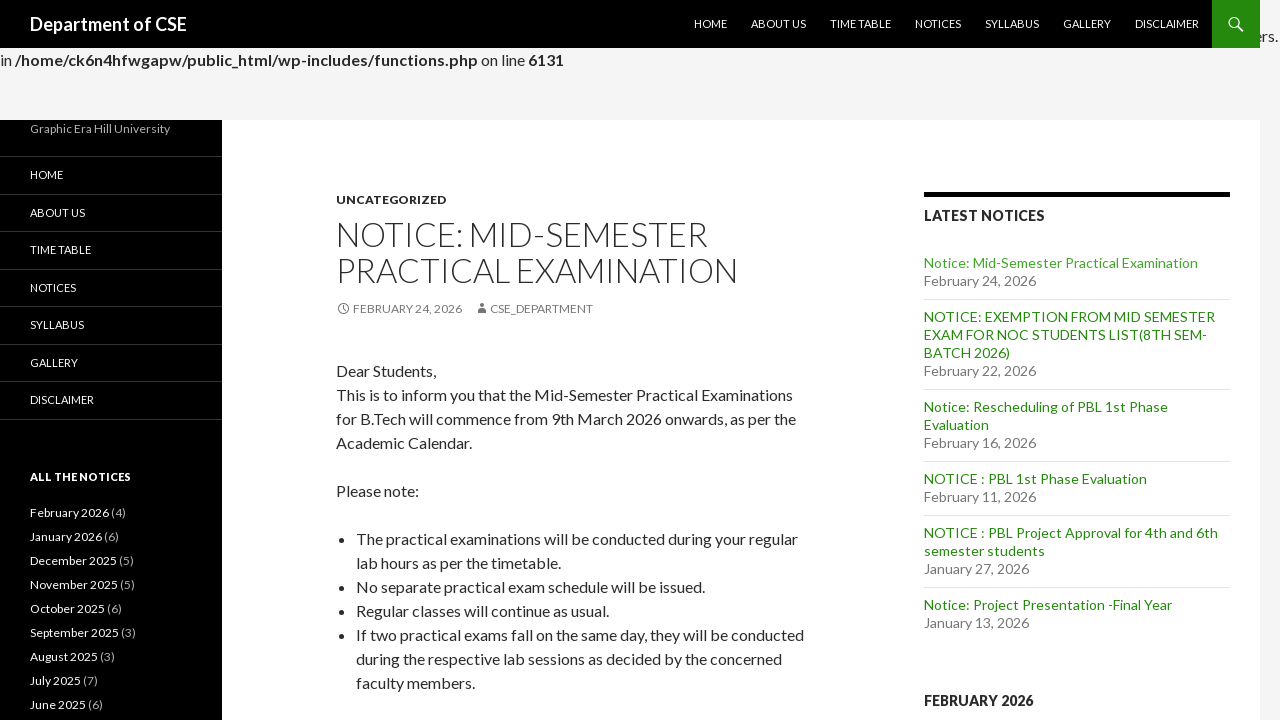

Notice page loaded successfully
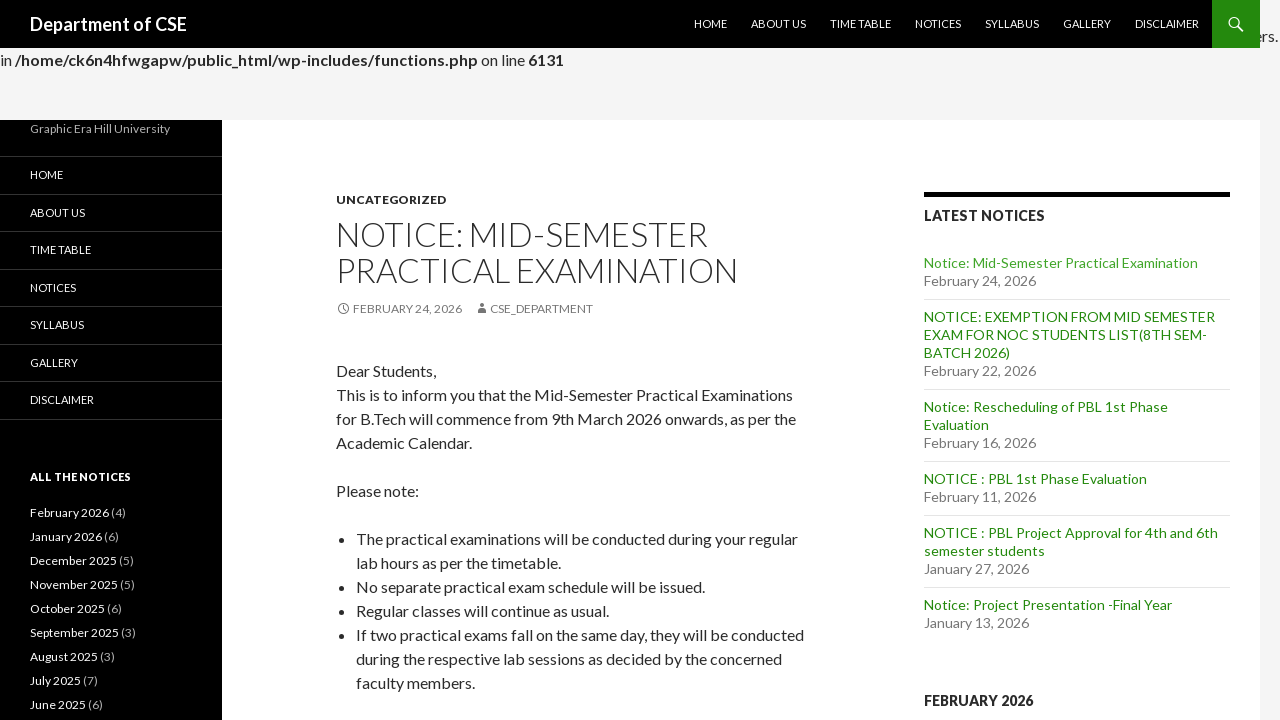

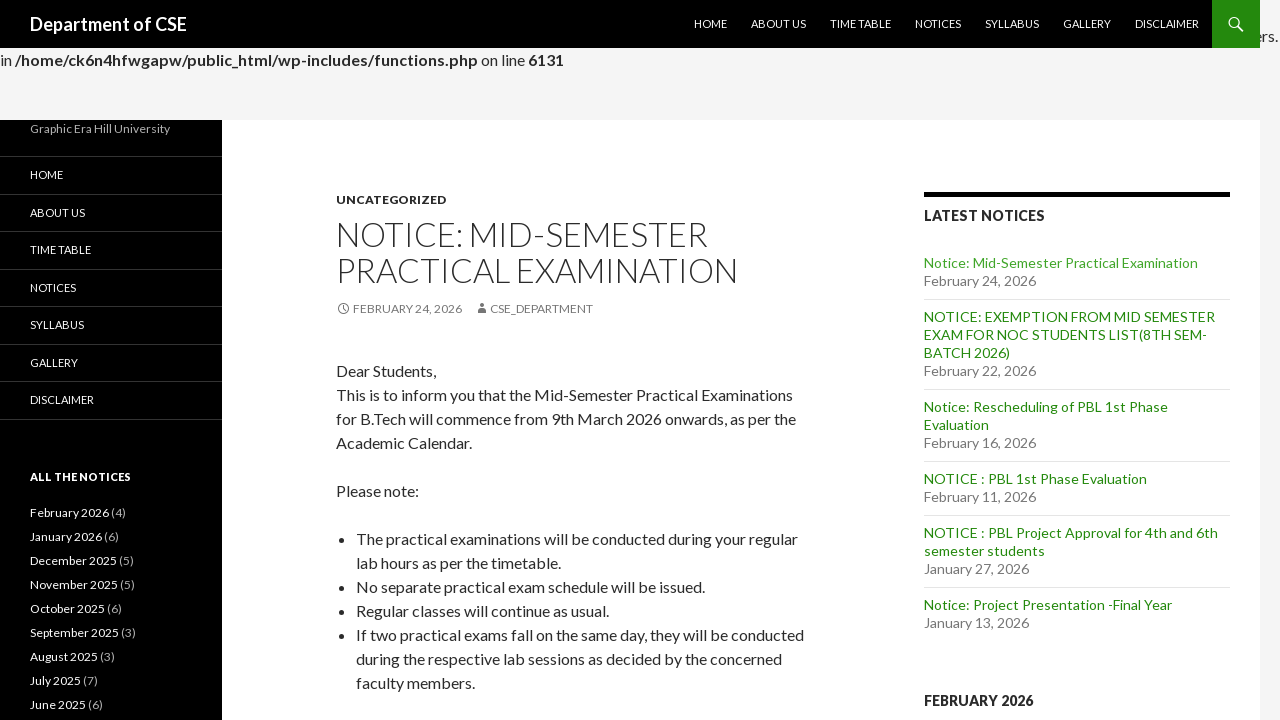